Tests web data table handling by searching for specific data in table rows and columns

Starting URL: https://rahulshettyacademy.com/AutomationPractice/

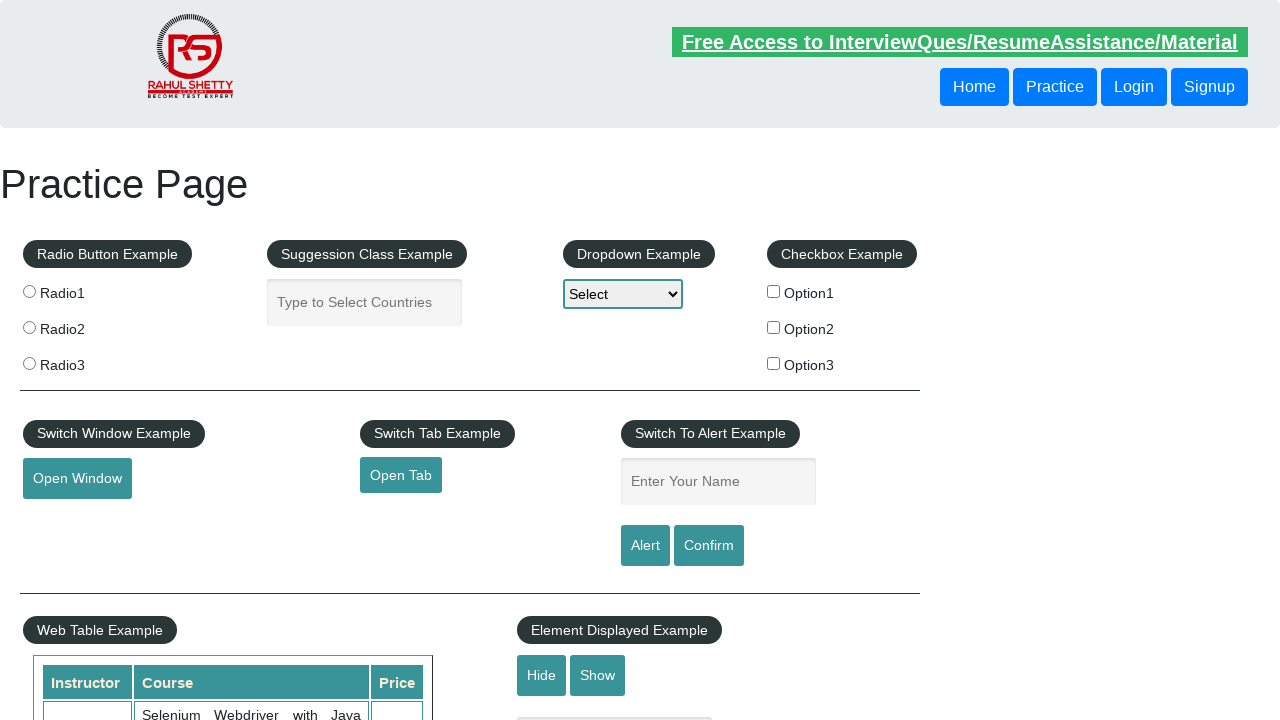

Waited for courses table to load
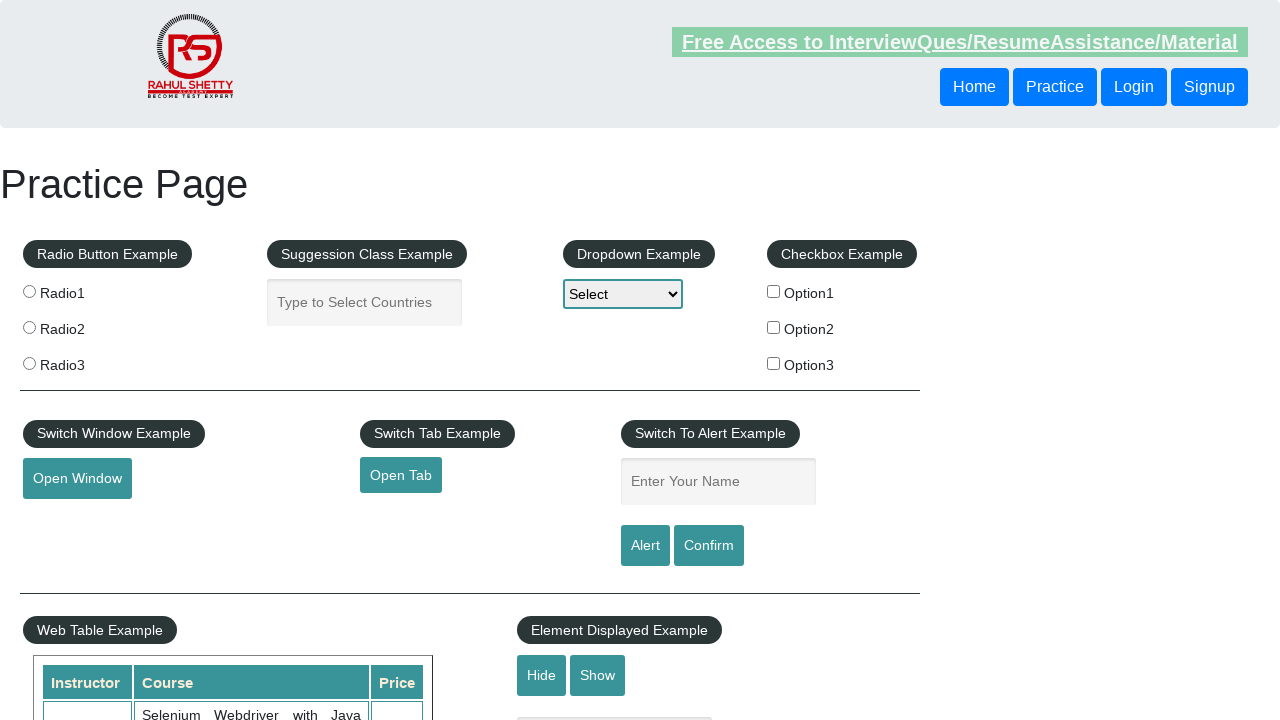

Located the courses table element
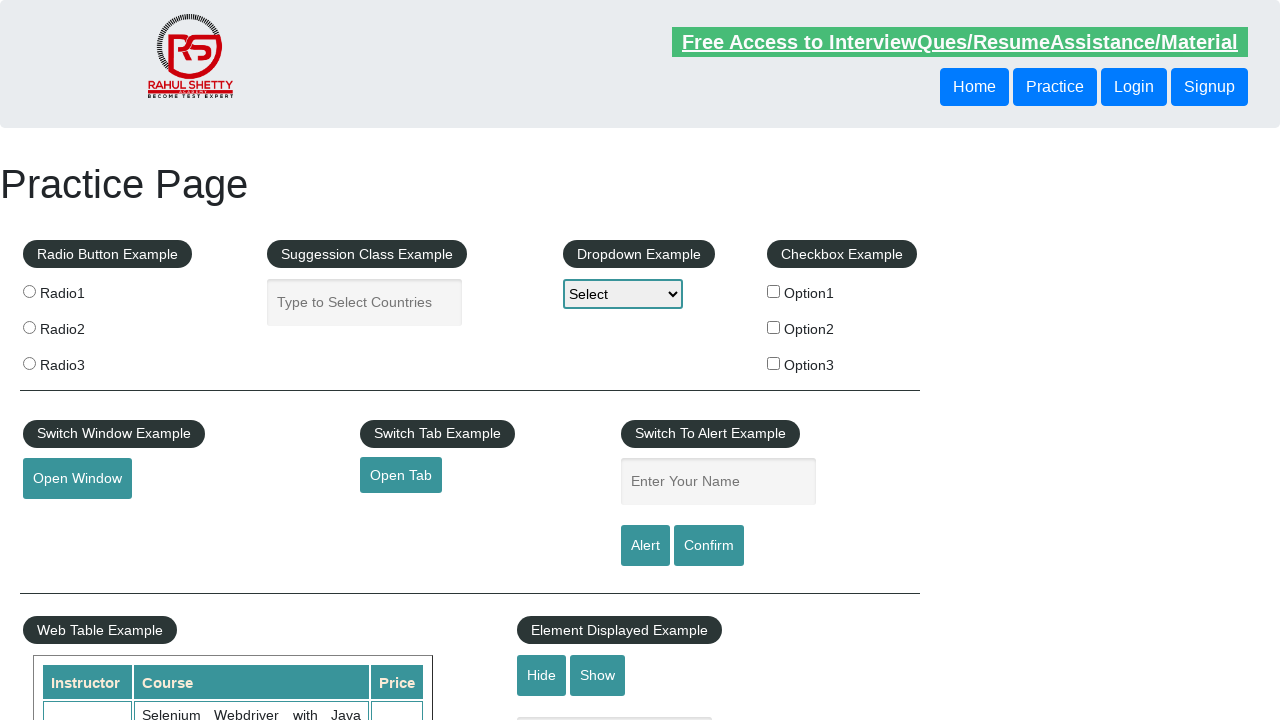

Retrieved all table rows
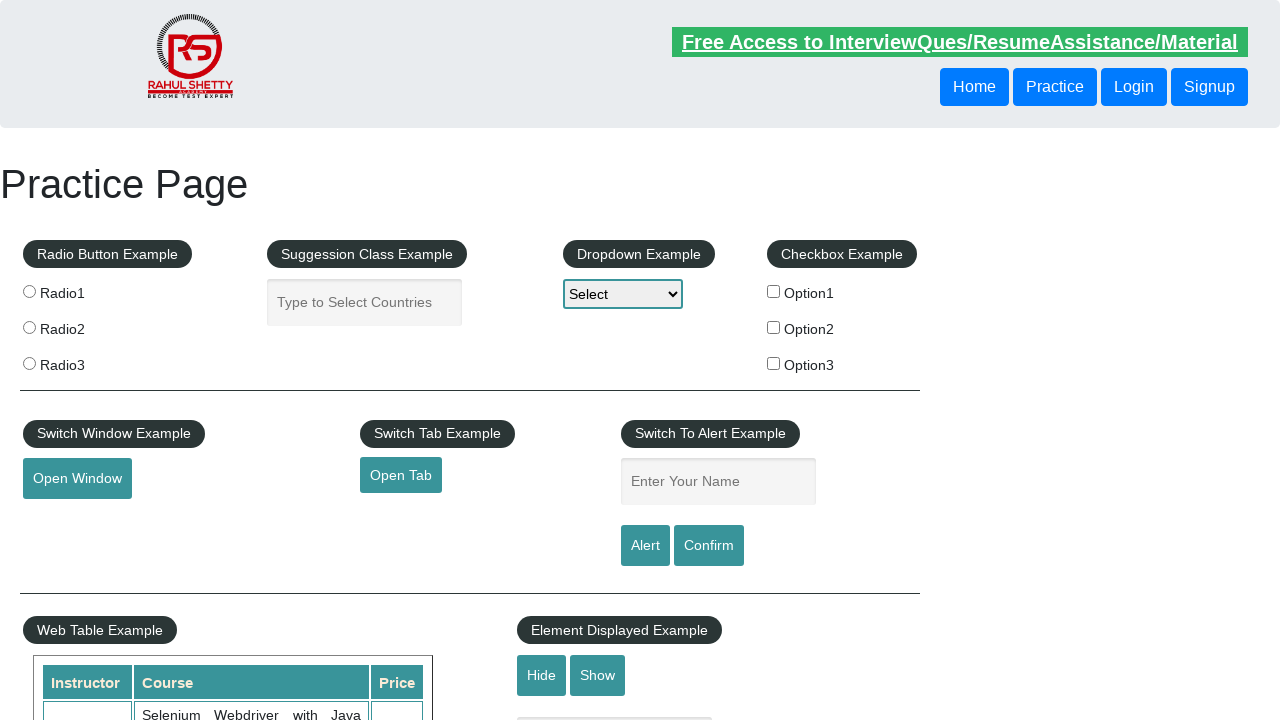

Retrieved all cells in current table row
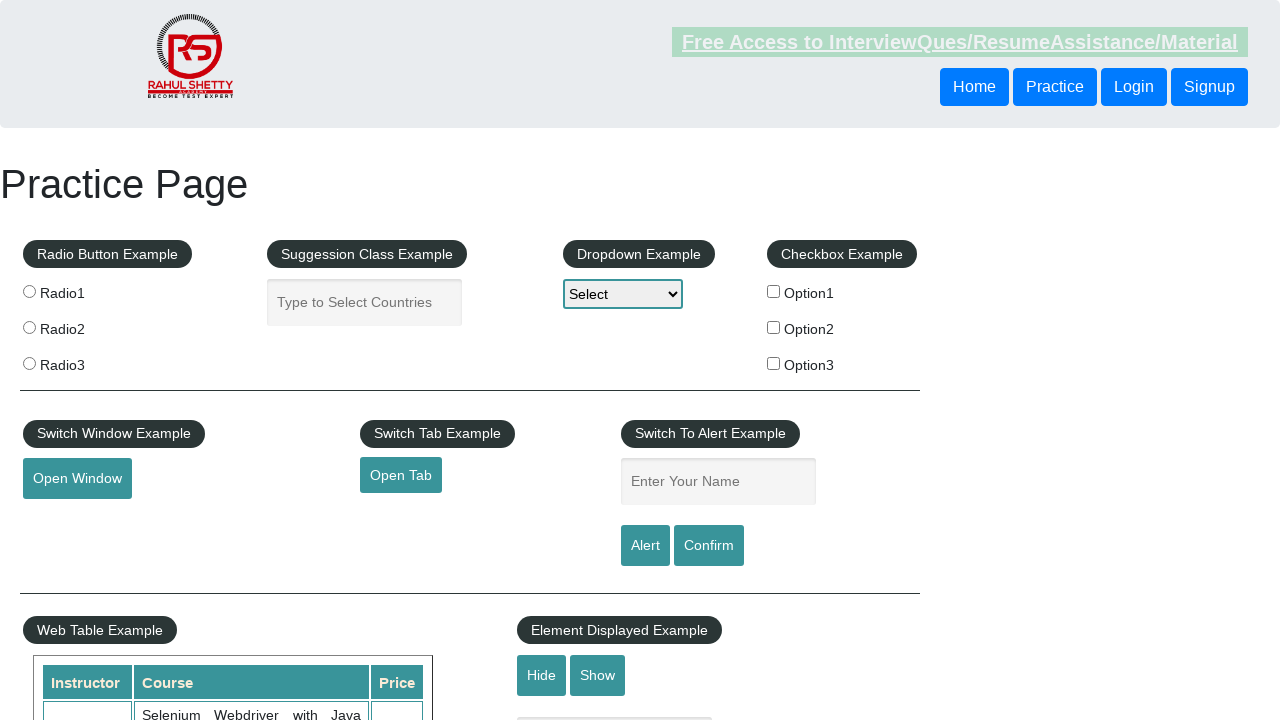

Retrieved all cells in current table row
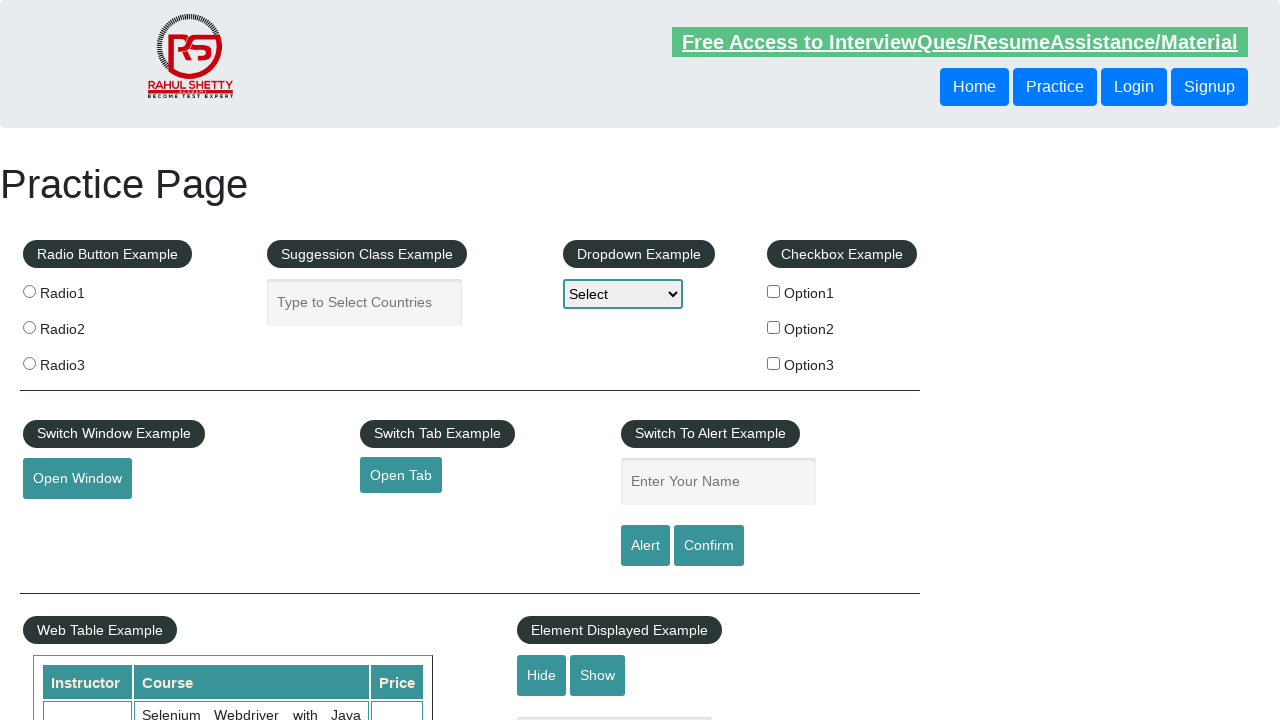

Extracted course name: Selenium Webdriver with Java Basics + Advanced + Interview Guide
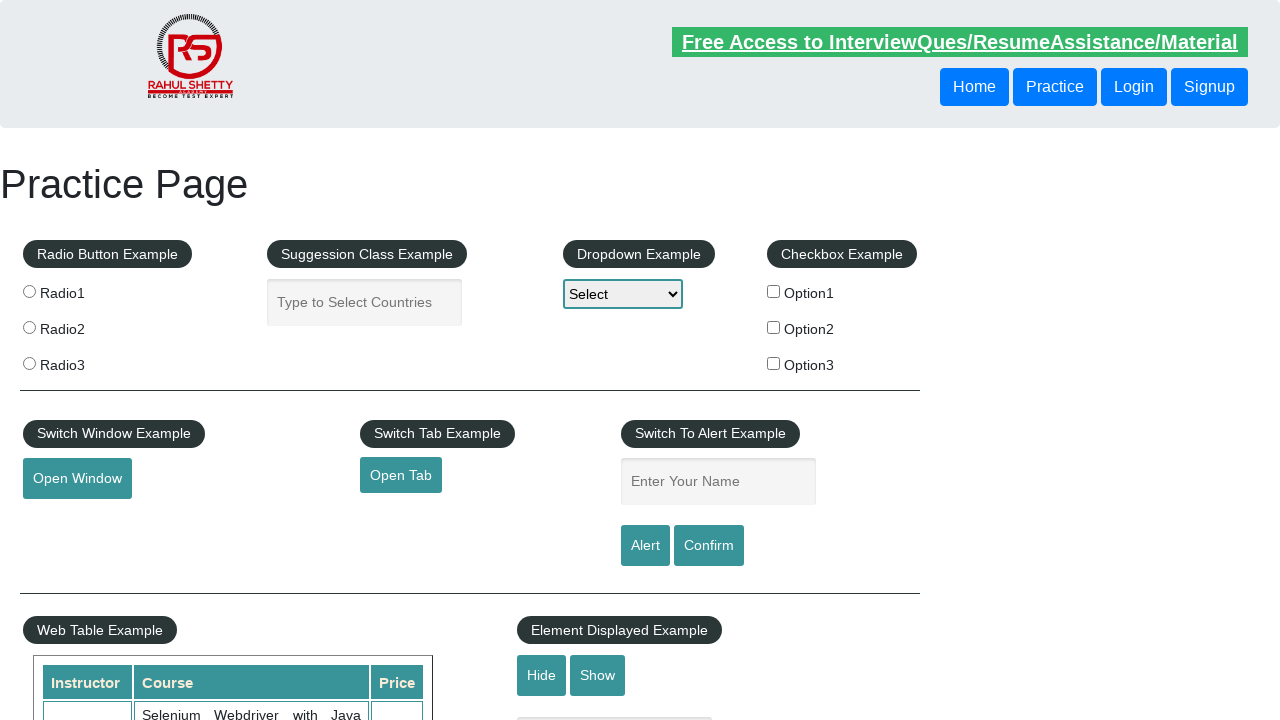

Retrieved all cells in current table row
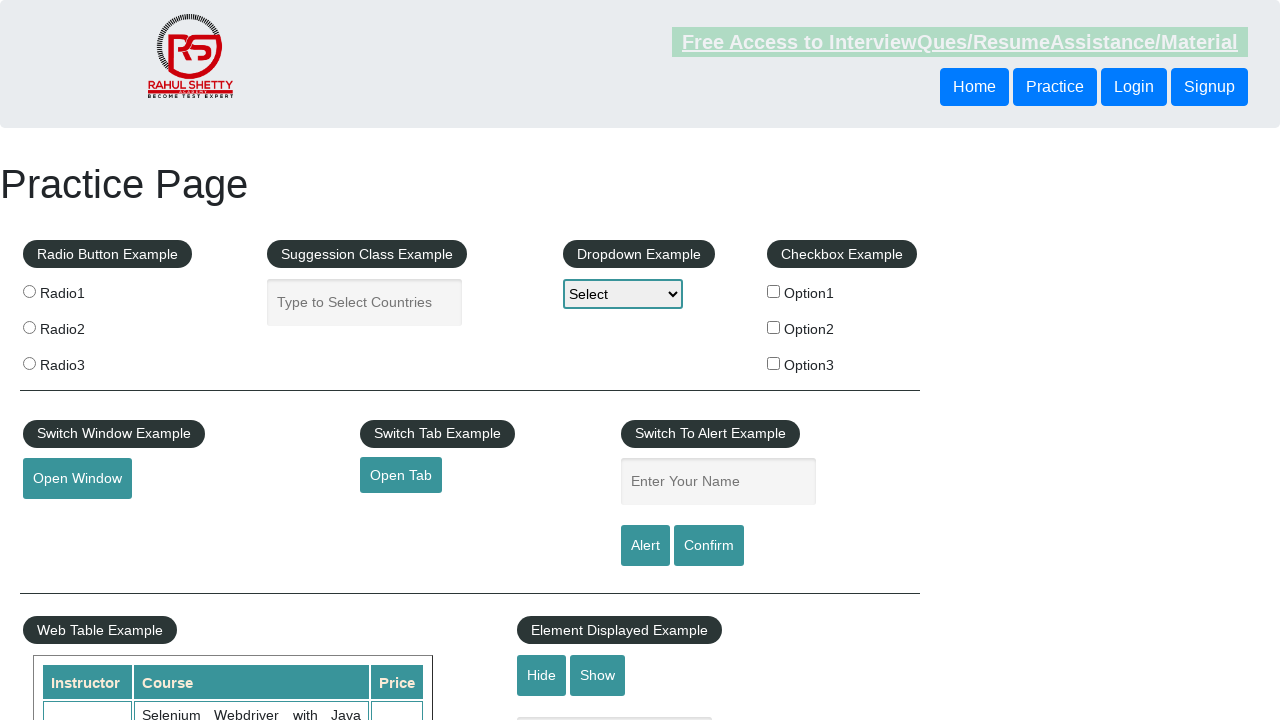

Extracted course name: Learn SQL in Practical + Database Testing from Scratch
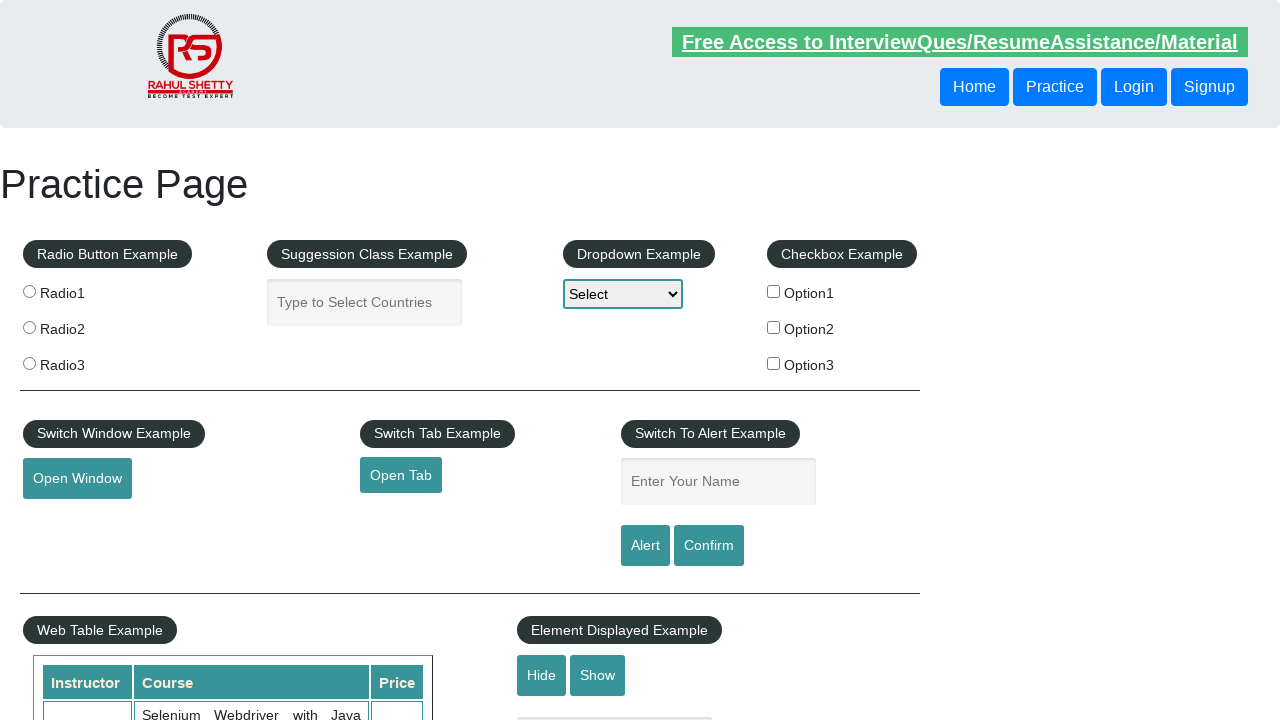

Retrieved all cells in current table row
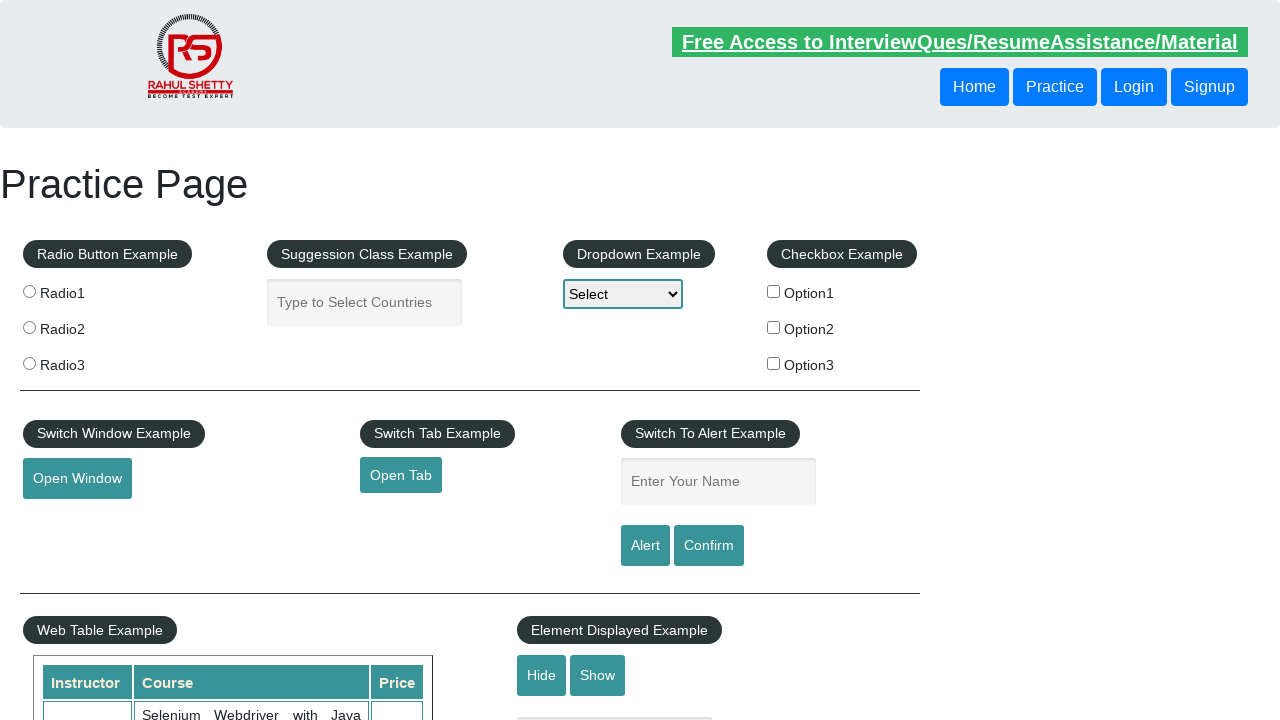

Extracted course name: Appium (Selenium) - Mobile Automation Testing from Scratch
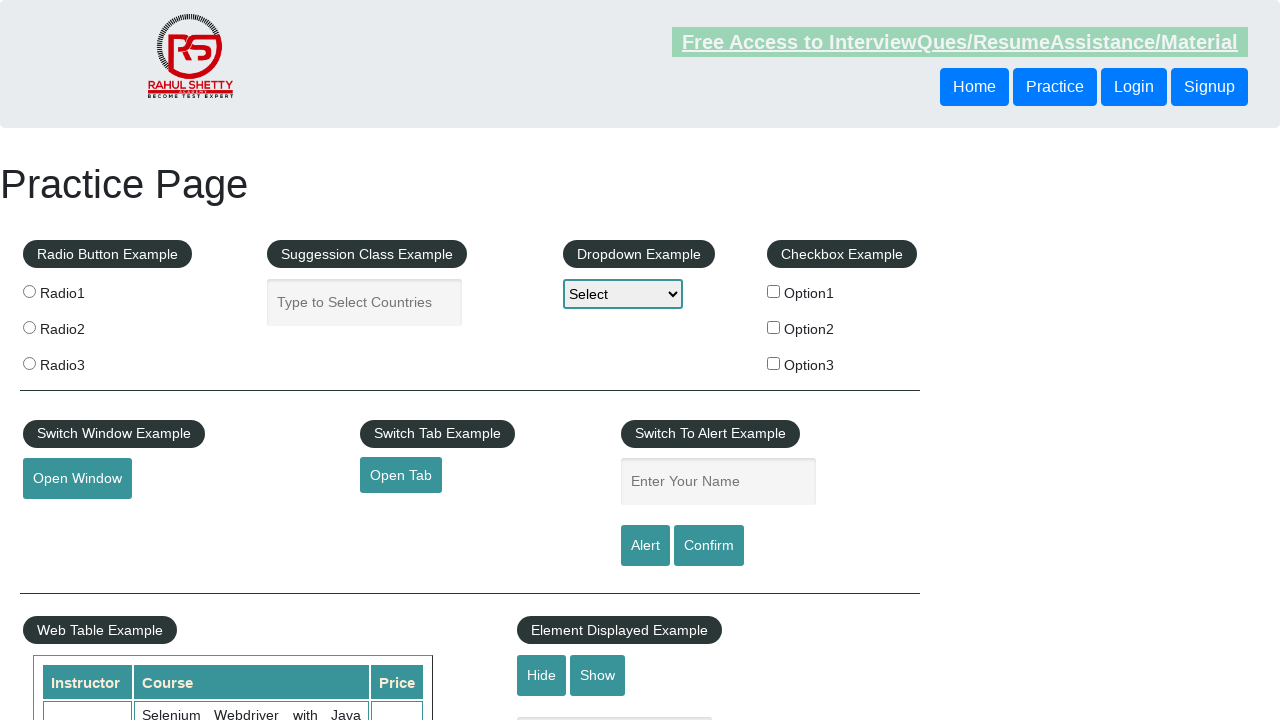

Retrieved all cells in current table row
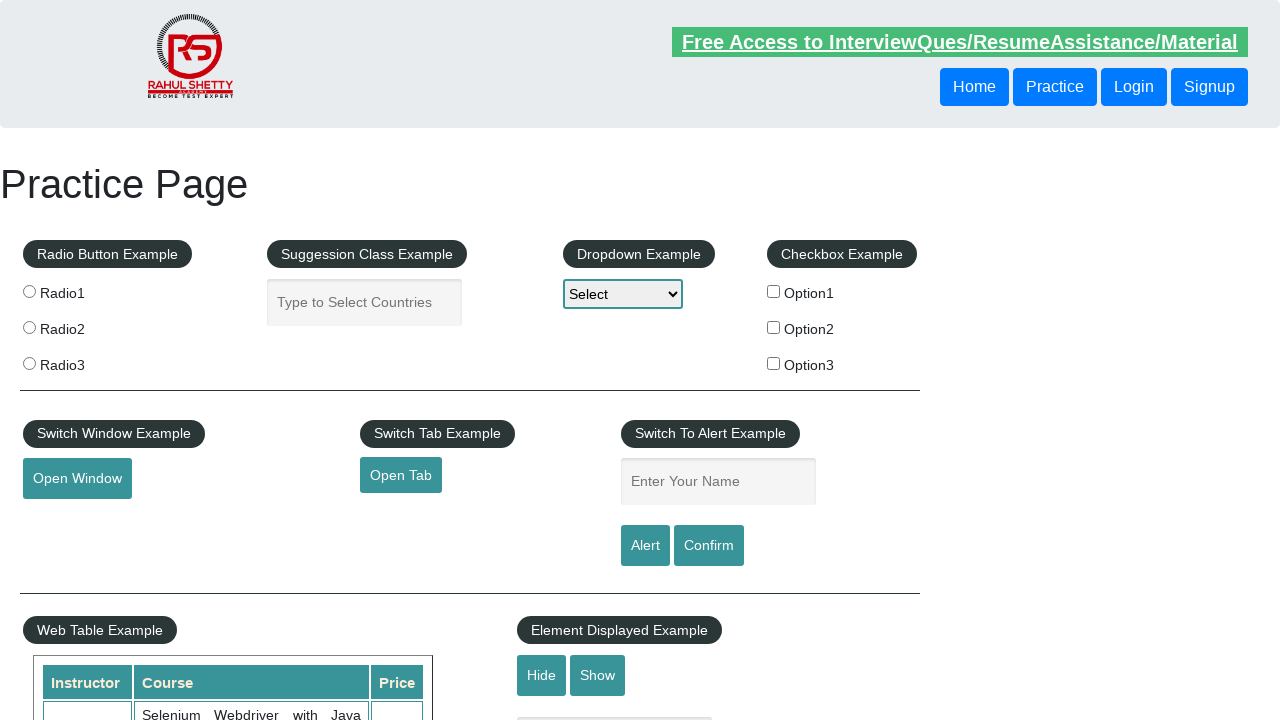

Extracted course name: WebSecurity Testing for Beginners-QA knowledge to next level
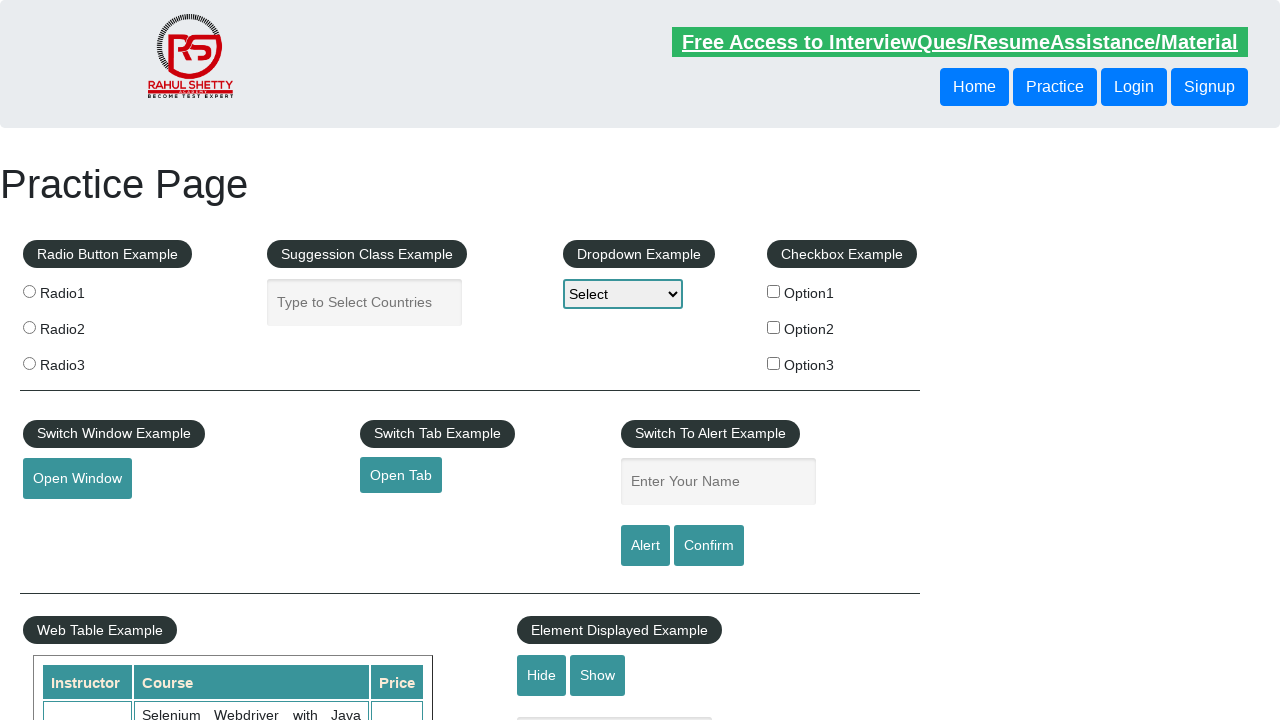

Retrieved all cells in current table row
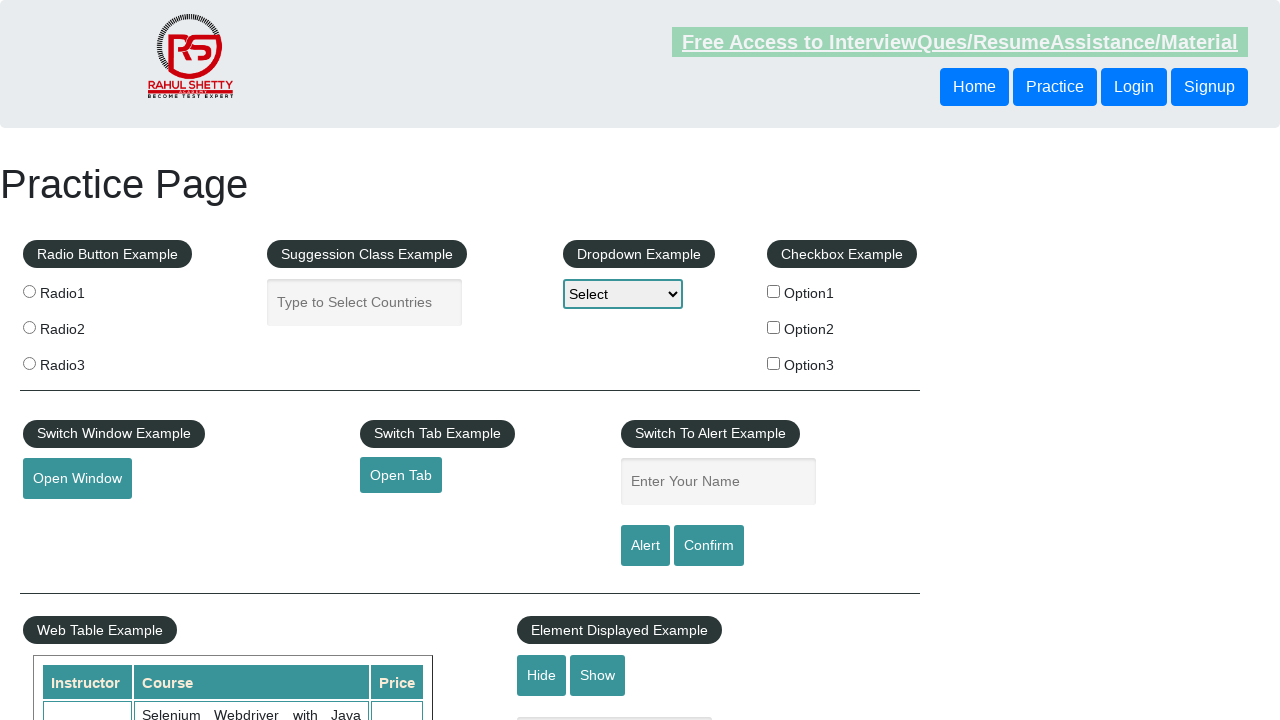

Extracted course name: Learn JMETER from Scratch - (Performance + Load) Testing Tool
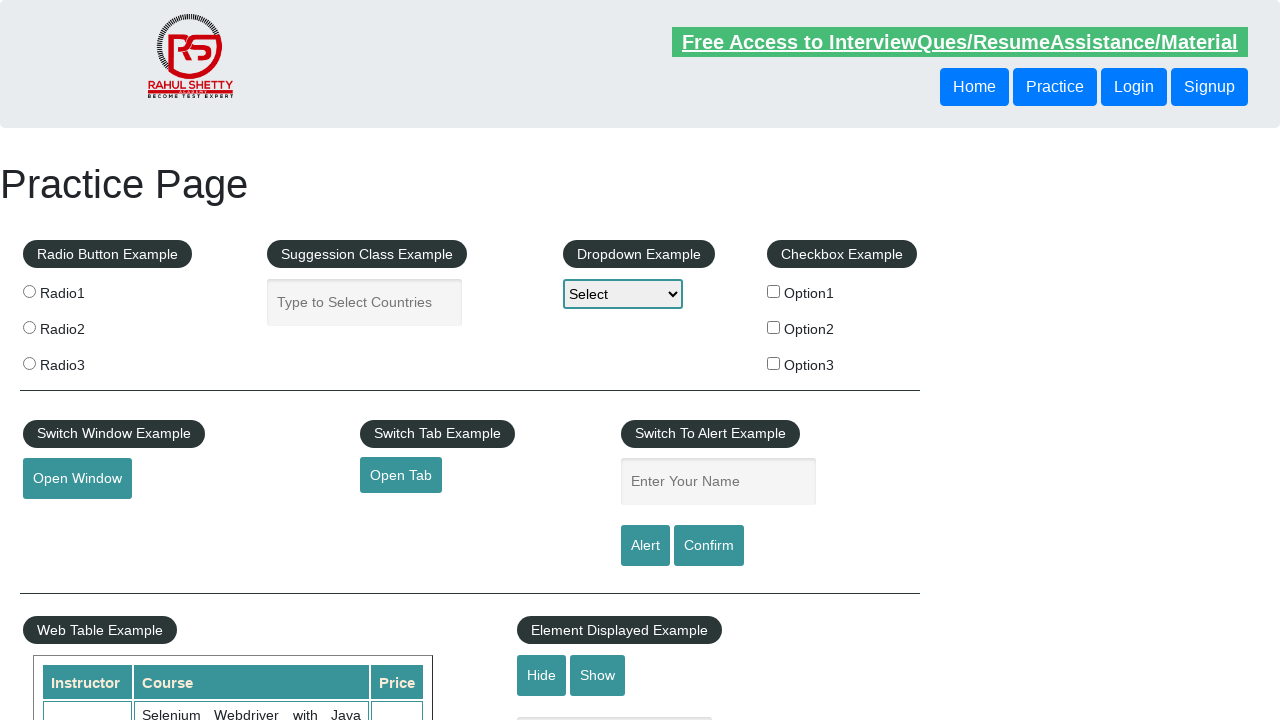

Retrieved all cells in current table row
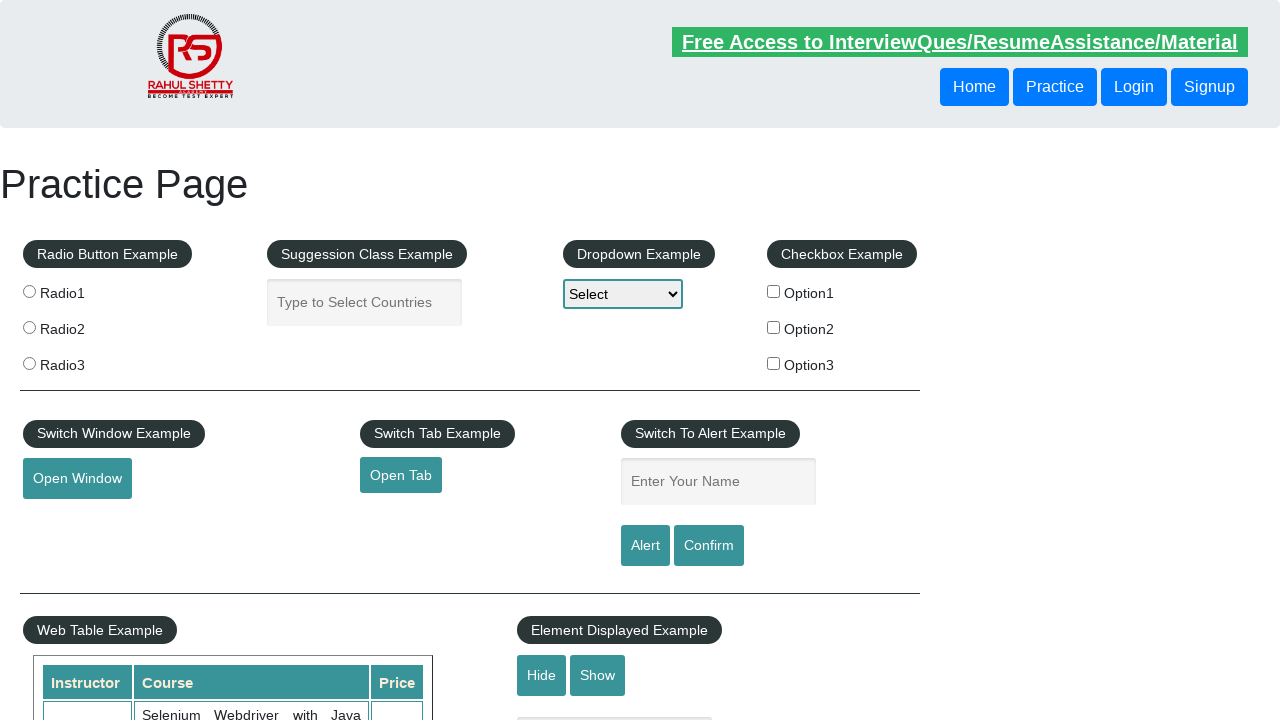

Extracted course name: WebServices / REST API Testing with SoapUI
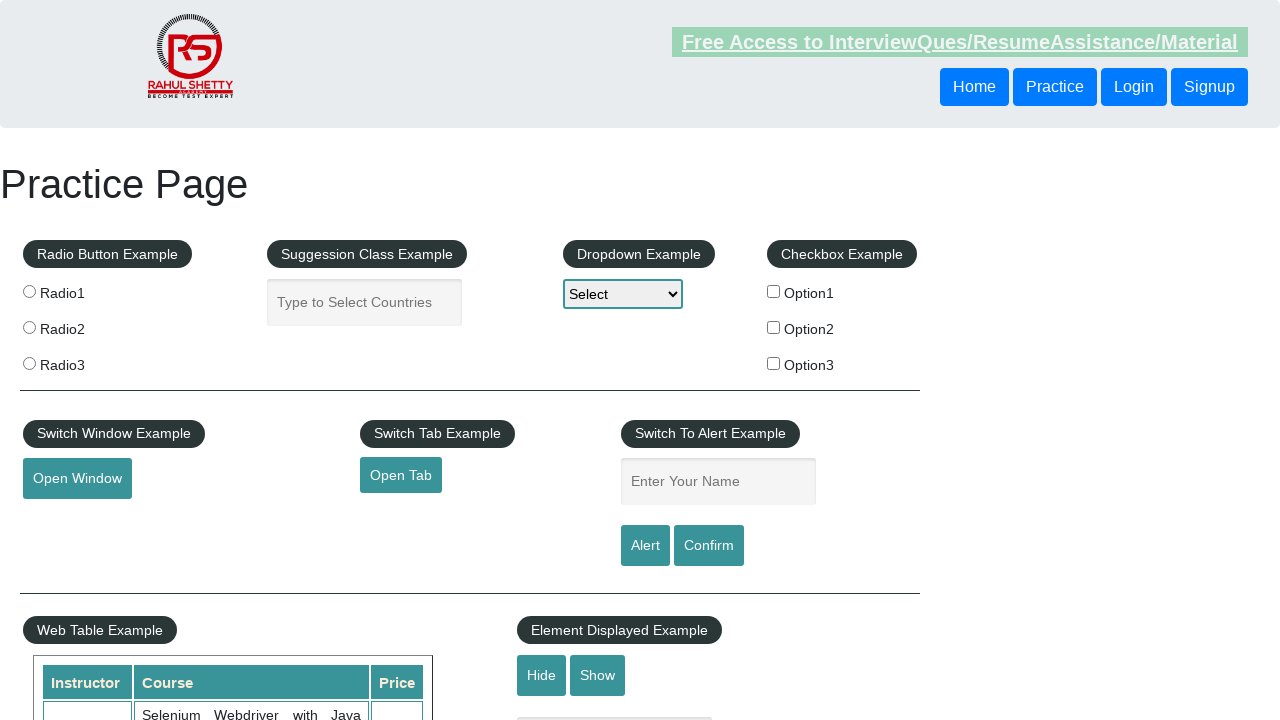

Retrieved all cells in current table row
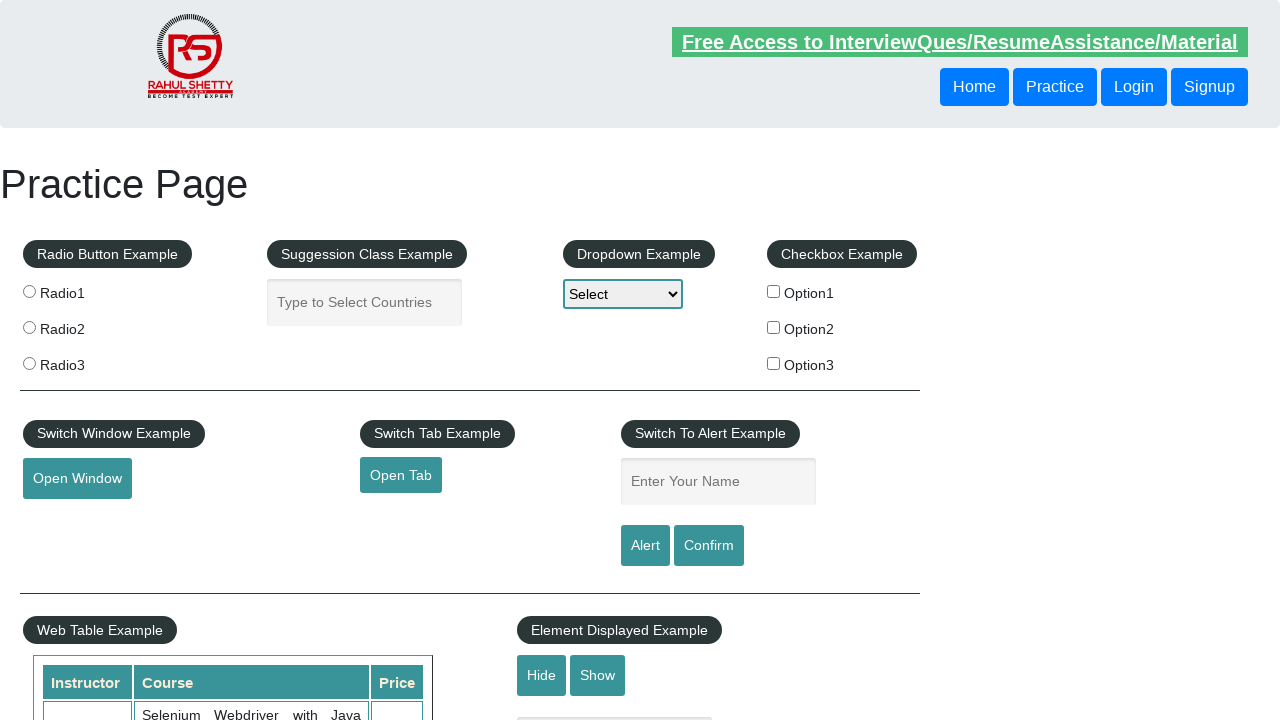

Extracted course name: QA Expert Course :Software Testing + Bugzilla + SQL + Agile
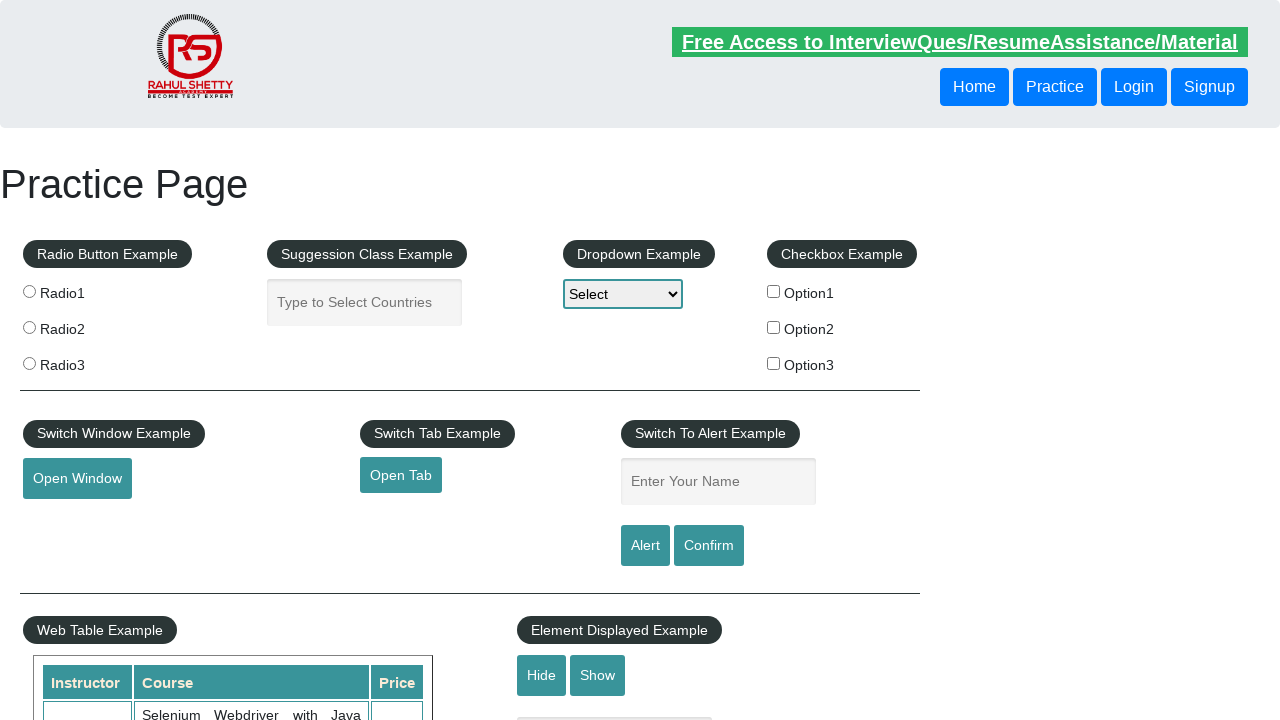

Retrieved all cells in current table row
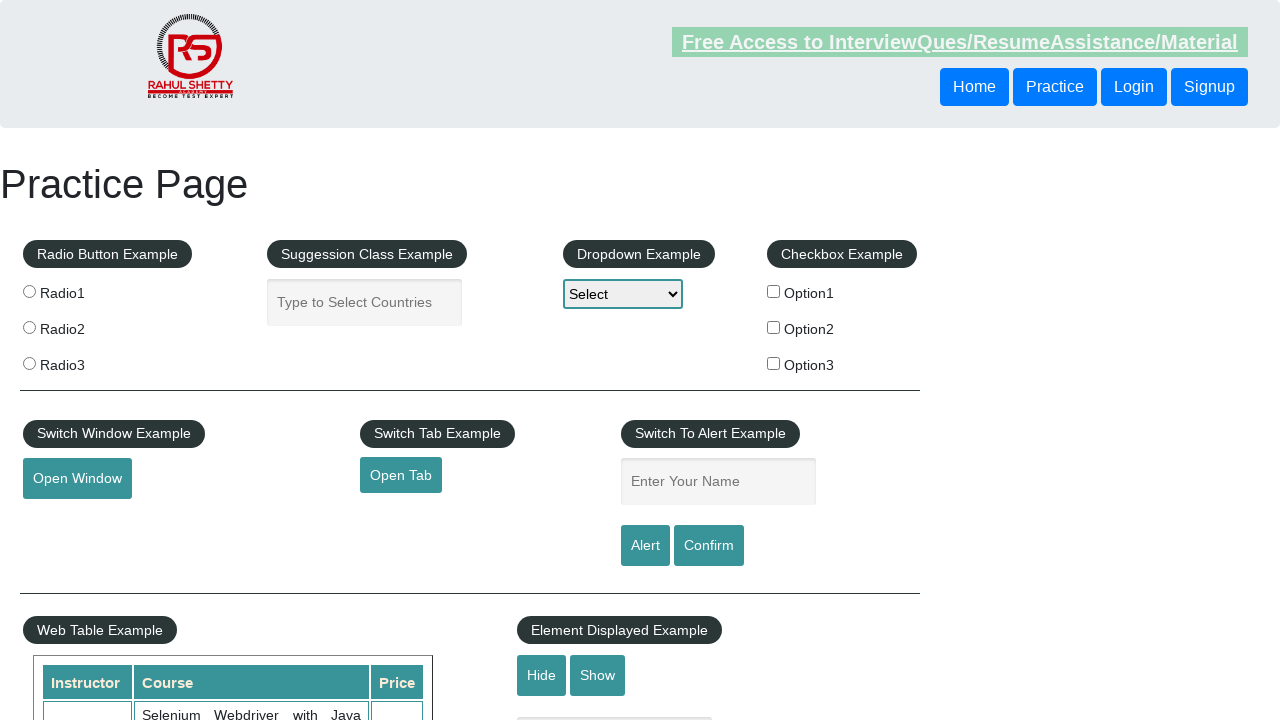

Extracted course name: Master Selenium Automation in simple Python Language
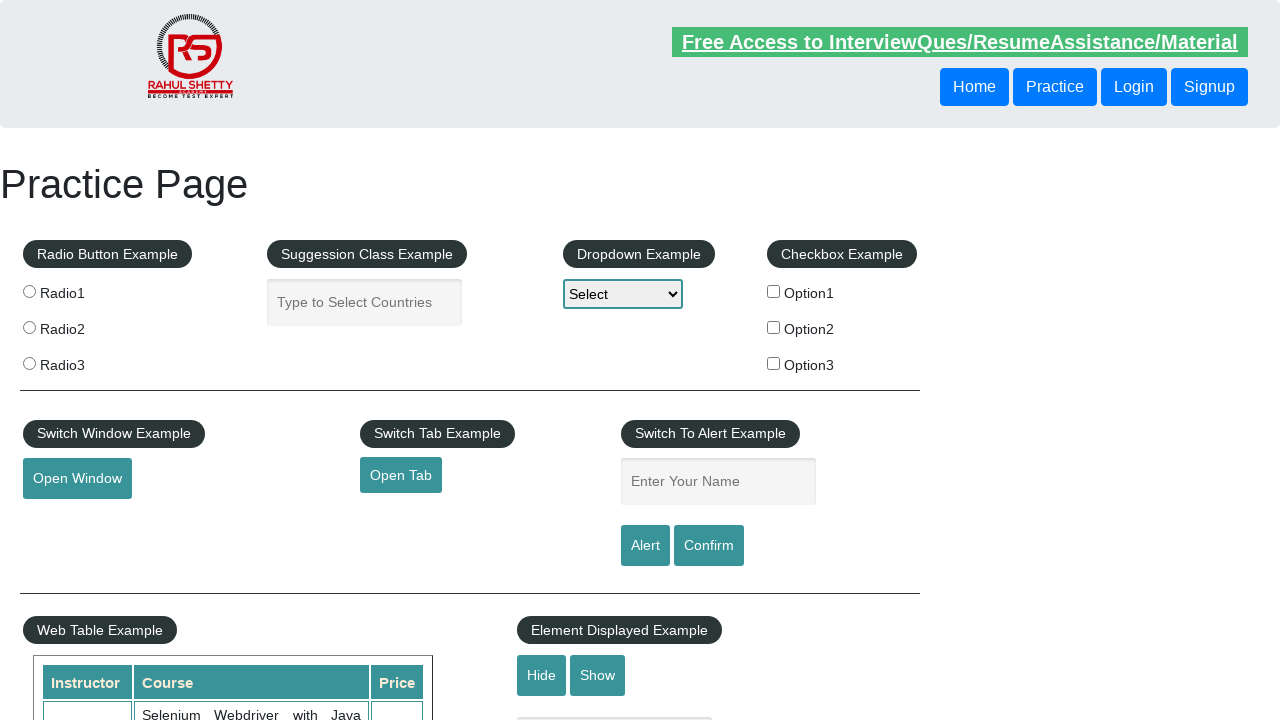

Found Python Language course with price: 25
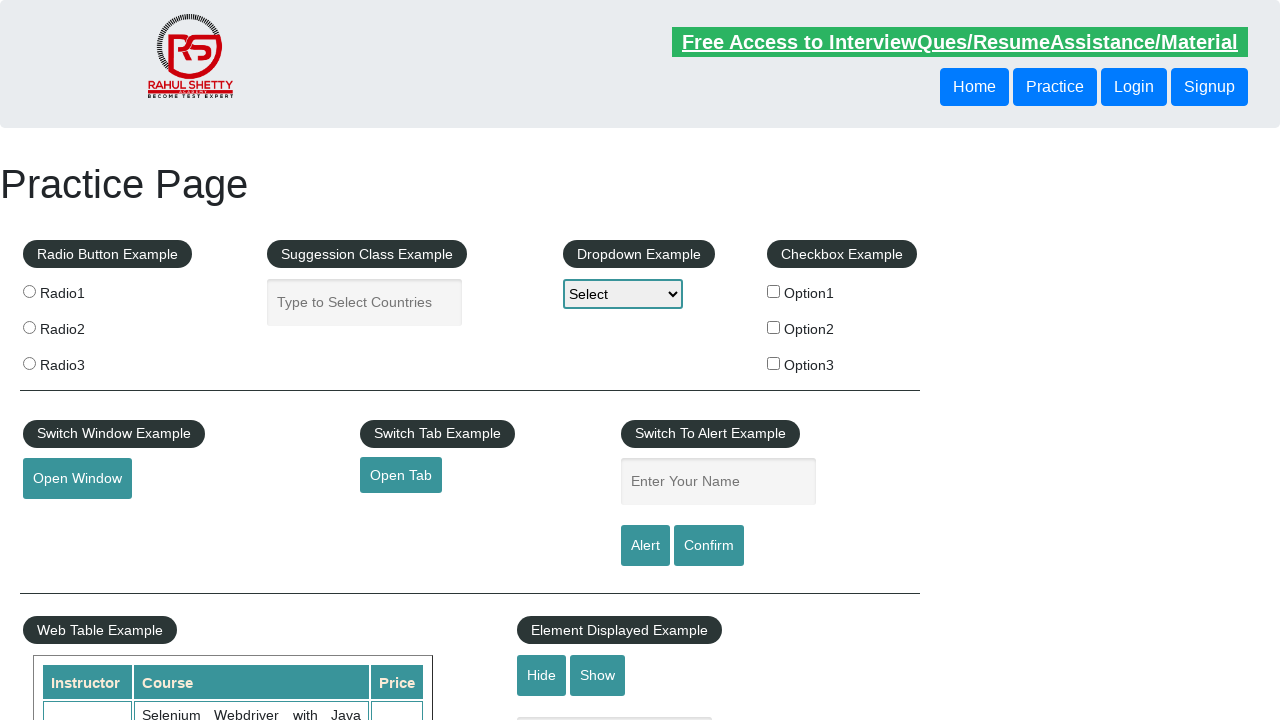

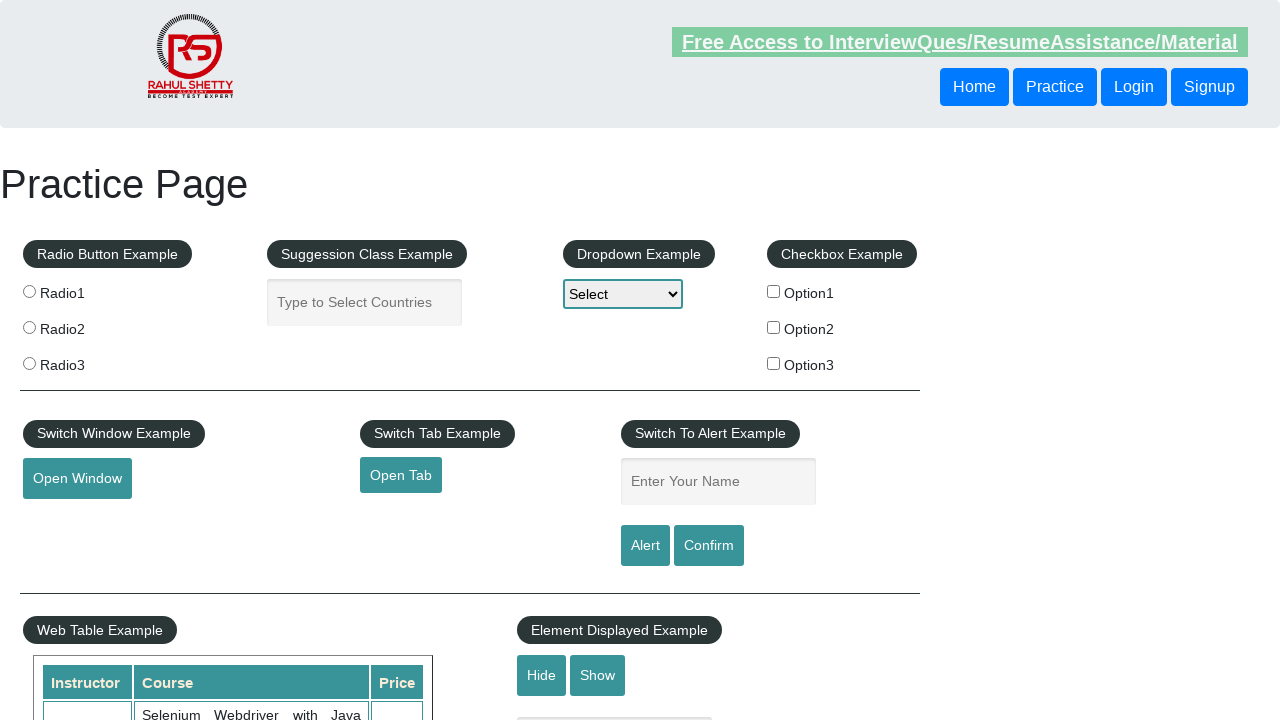